Tests basic text input functionality by entering text into a textbox on the page

Starting URL: https://omayo.blogspot.com/

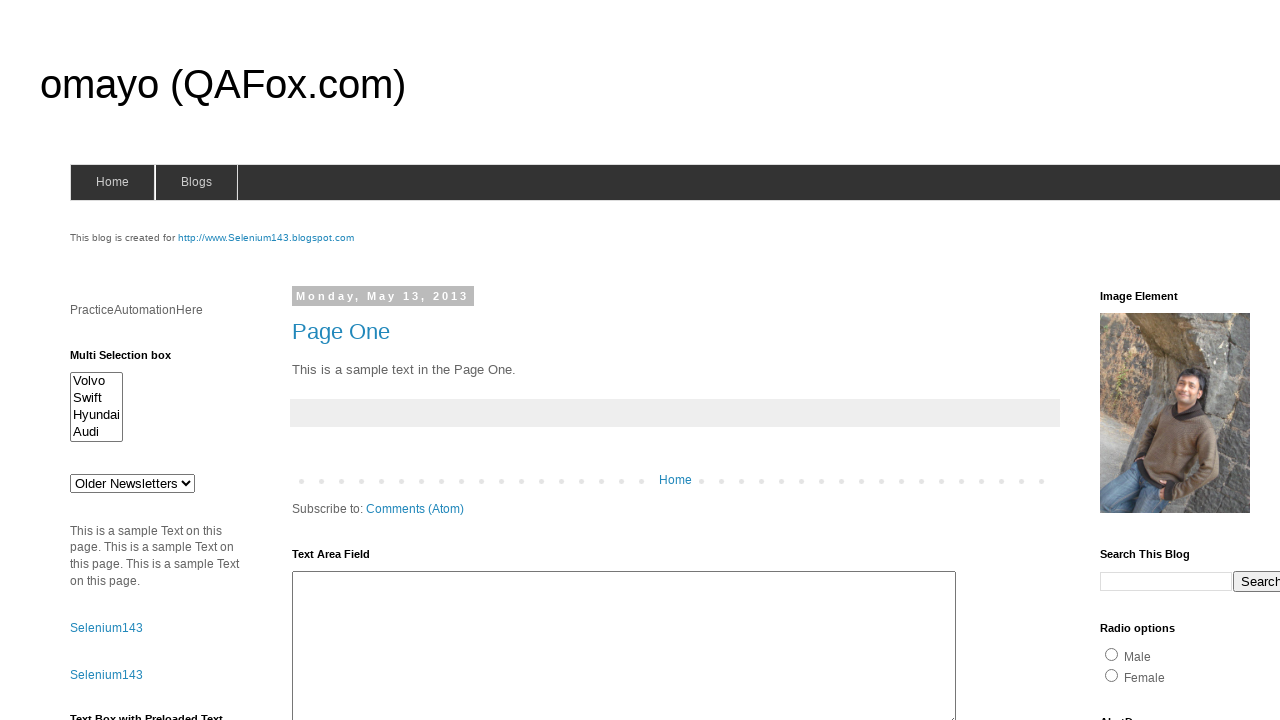

Filled textbox with 'Selenium Test' on #textbox1
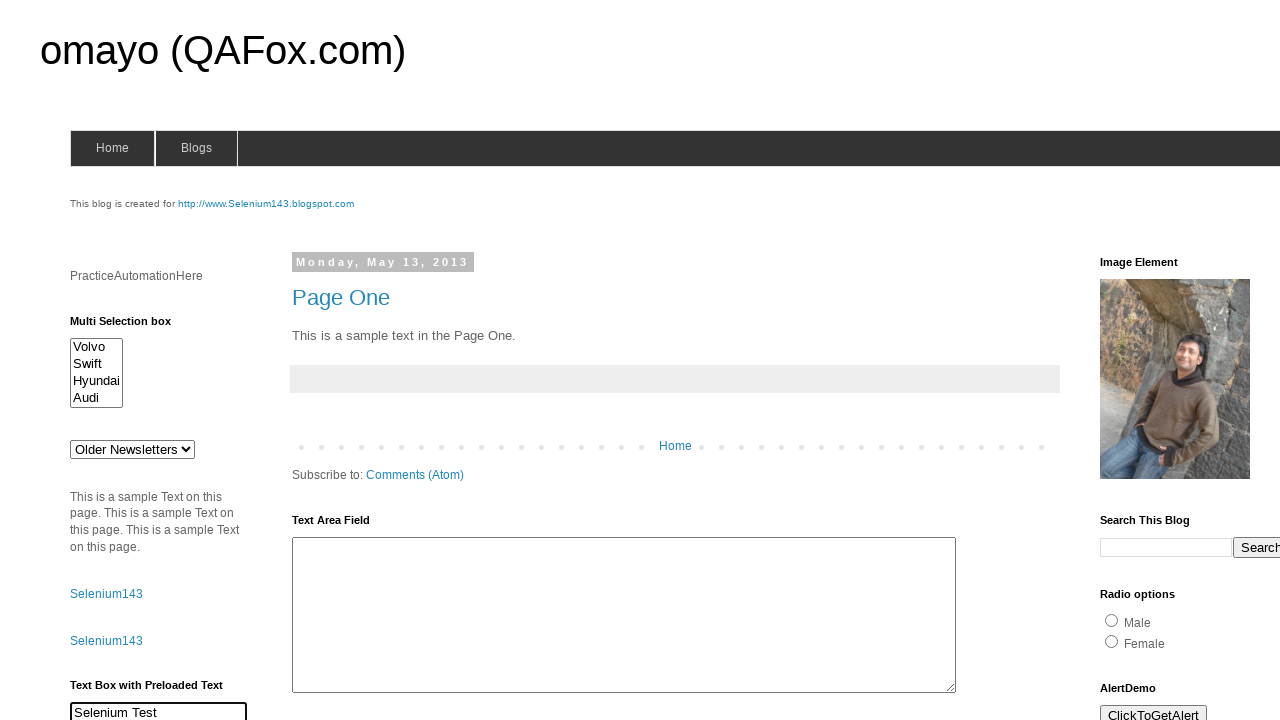

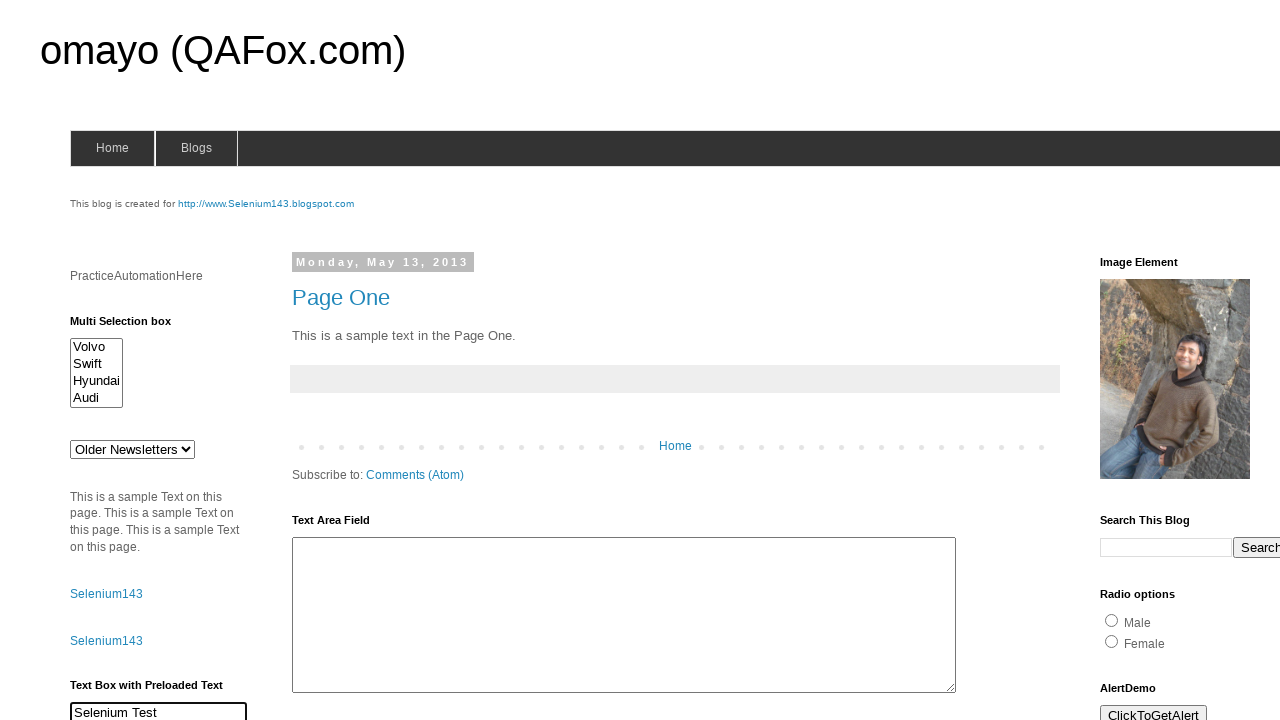